Tests JavaScript confirm dialog handling by clicking the JS Confirm button, dismissing the alert, and verifying the cancel message is displayed

Starting URL: https://the-internet.herokuapp.com/javascript_alerts

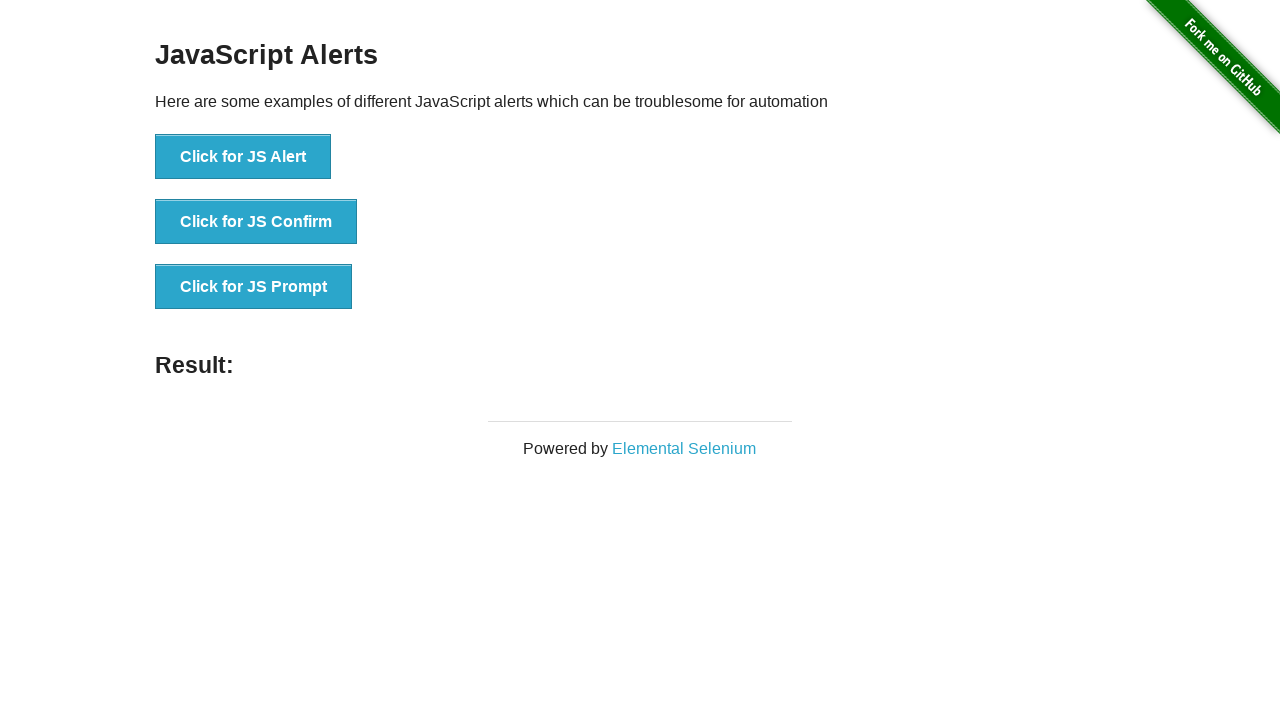

Clicked the JS Confirm button at (256, 222) on //*[@onclick="jsConfirm()"]
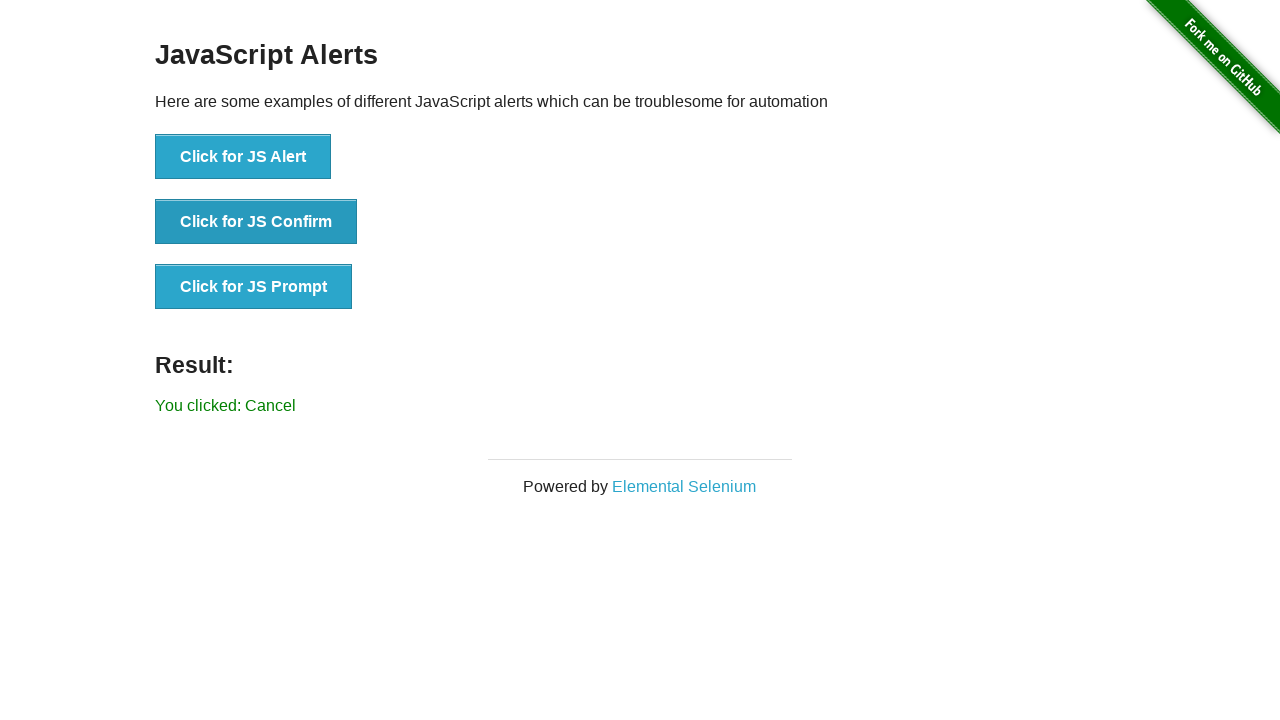

Attached dialog handler to dismiss confirm dialogs
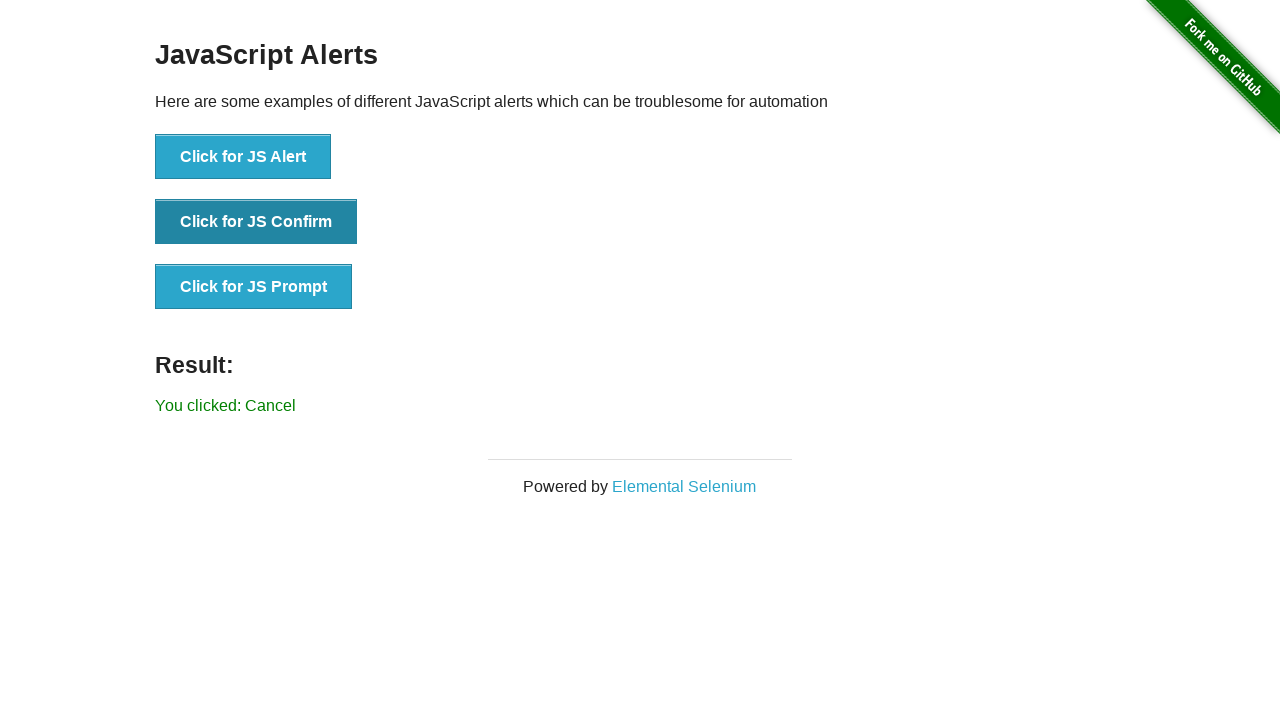

Clicked JS Confirm button to trigger dialog with handler attached at (256, 222) on button[onclick='jsConfirm()']
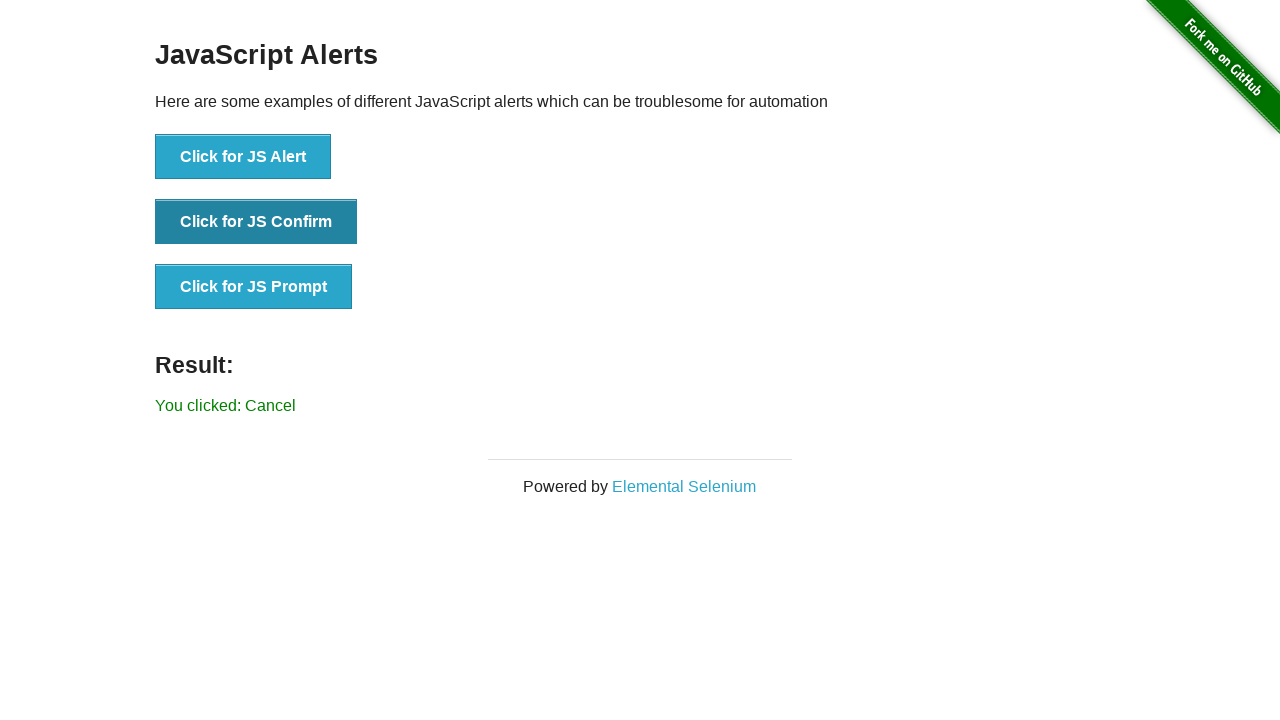

Waited for result message element to appear
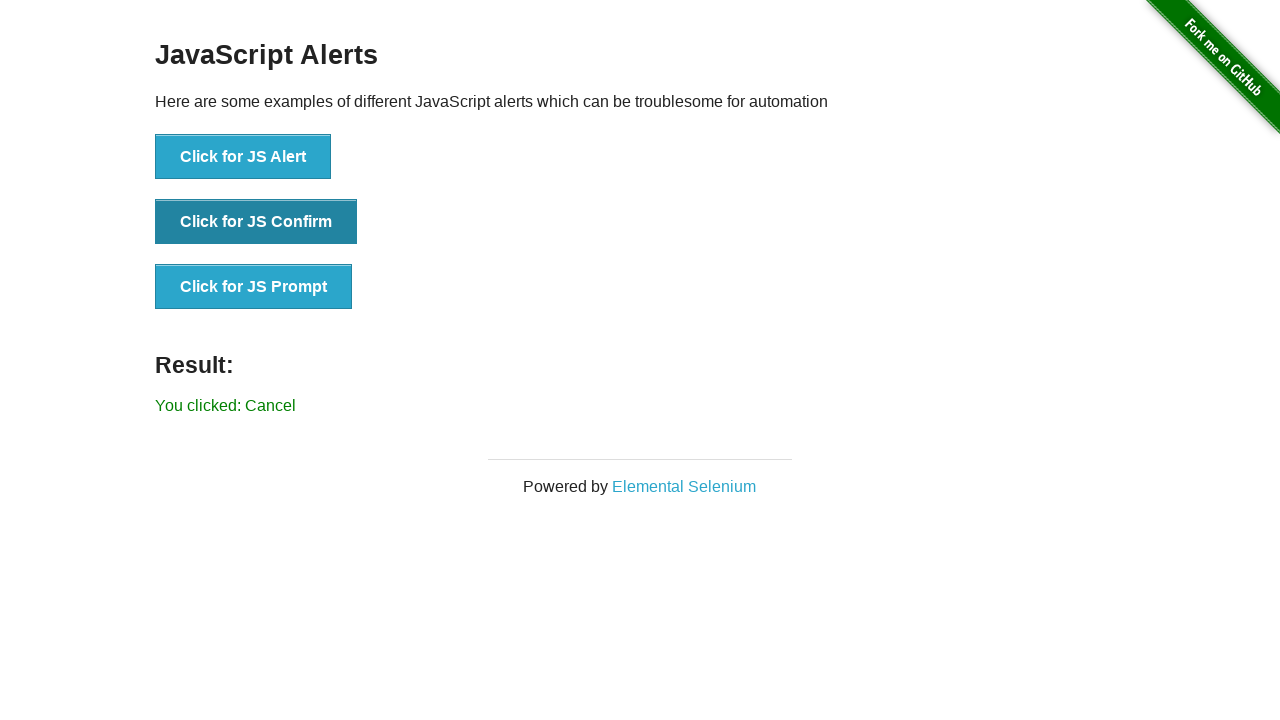

Retrieved result message text content
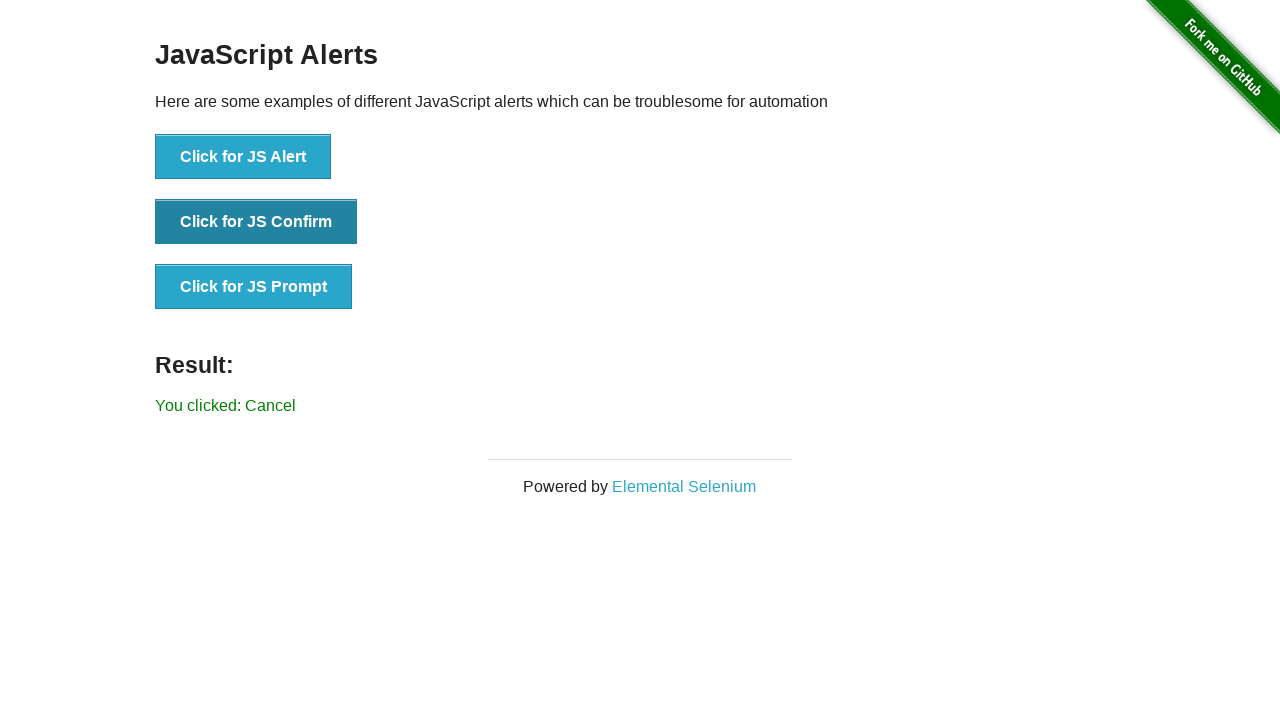

Verified that cancel message 'You clicked: Cancel' is displayed
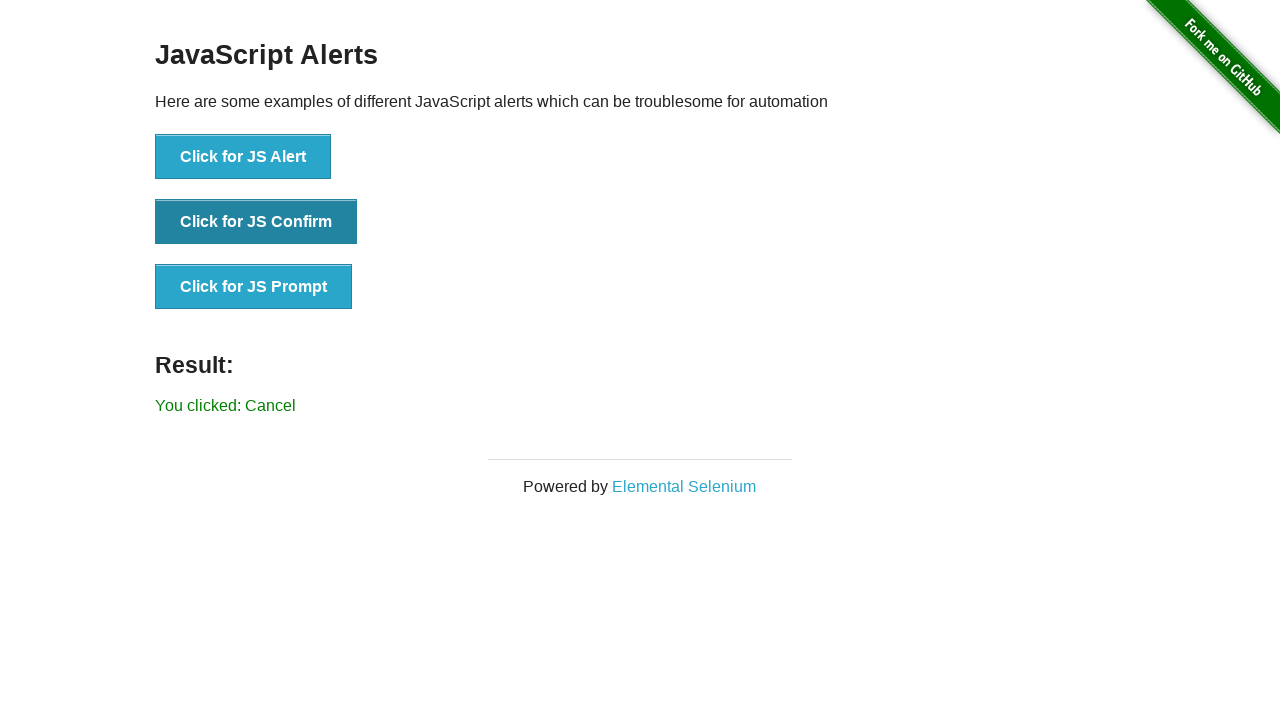

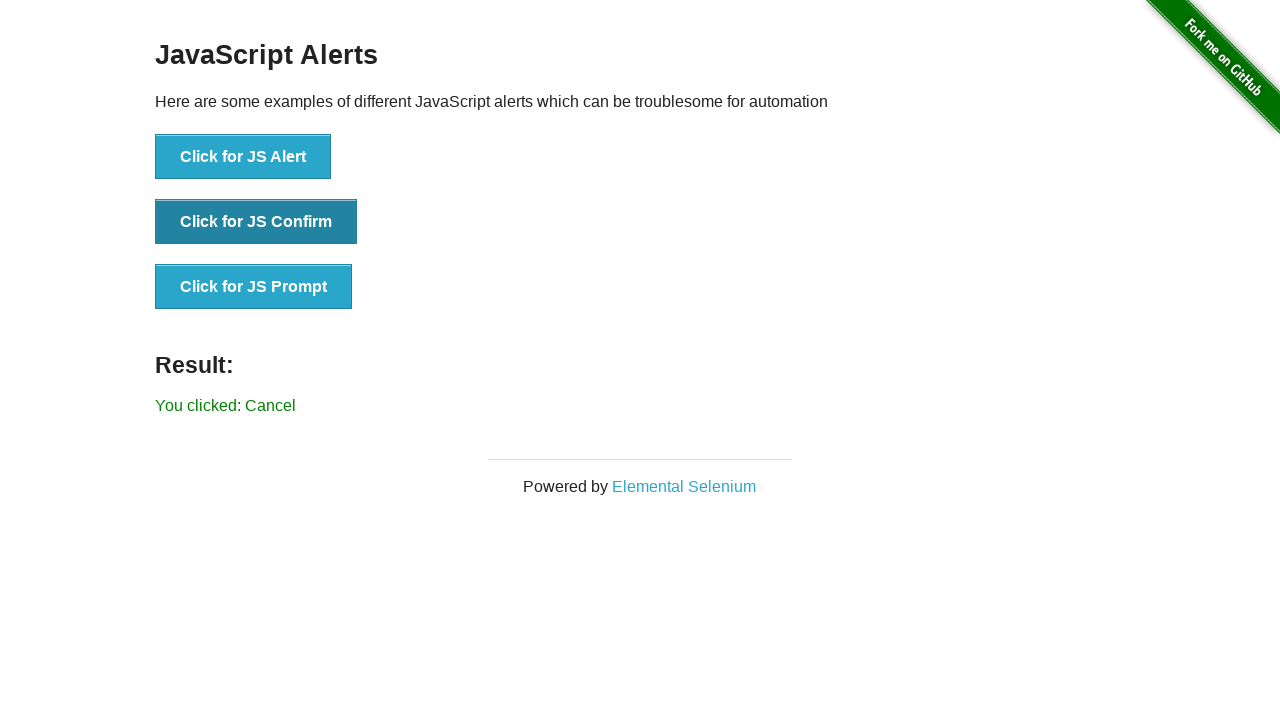